Tests creating a new paste on Pastebin by filling in text content, setting expiration to 10 minutes, adding a title, and submitting the form

Starting URL: https://pastebin.com

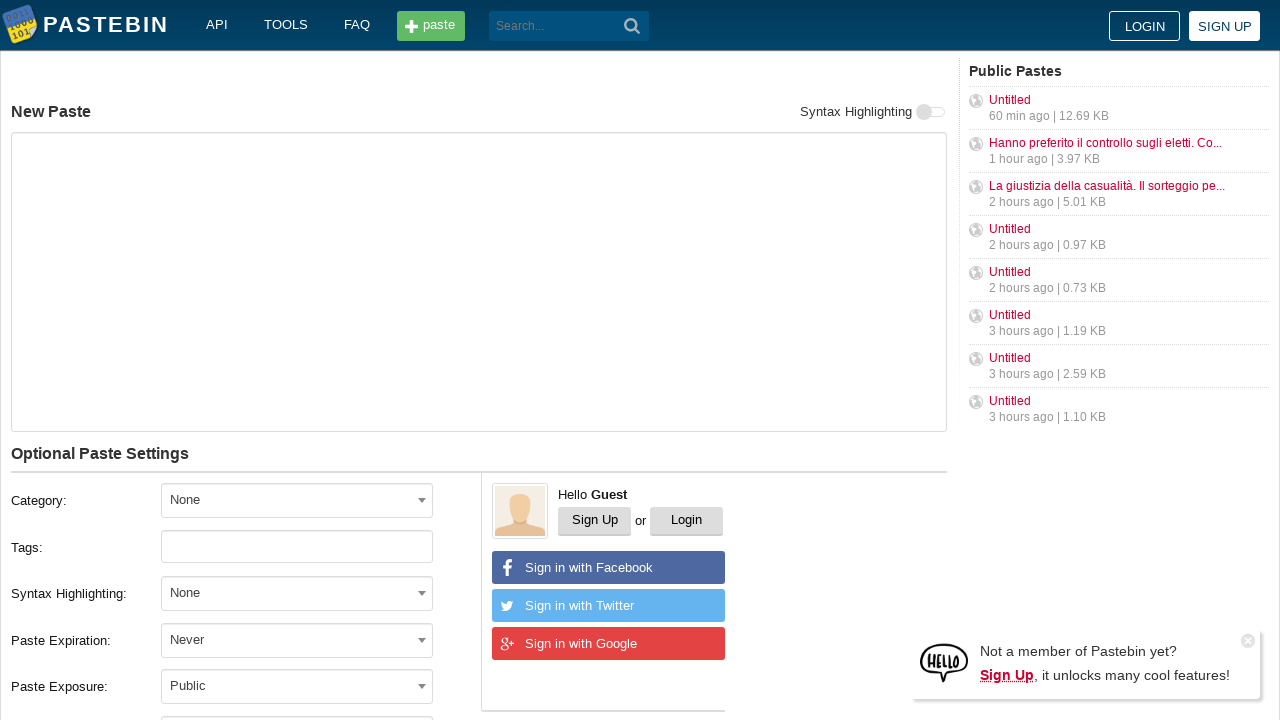

Filled paste text area with sample content on #postform-text
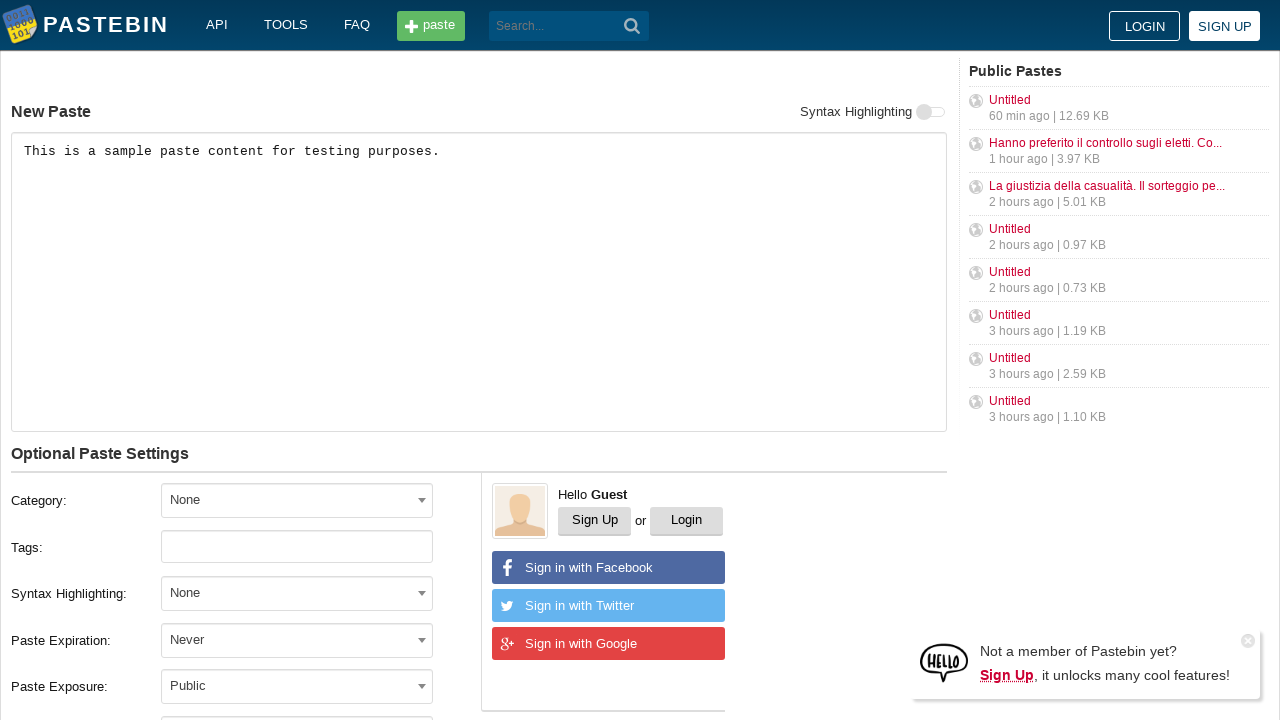

Scrolled to make the expiration dropdown visible
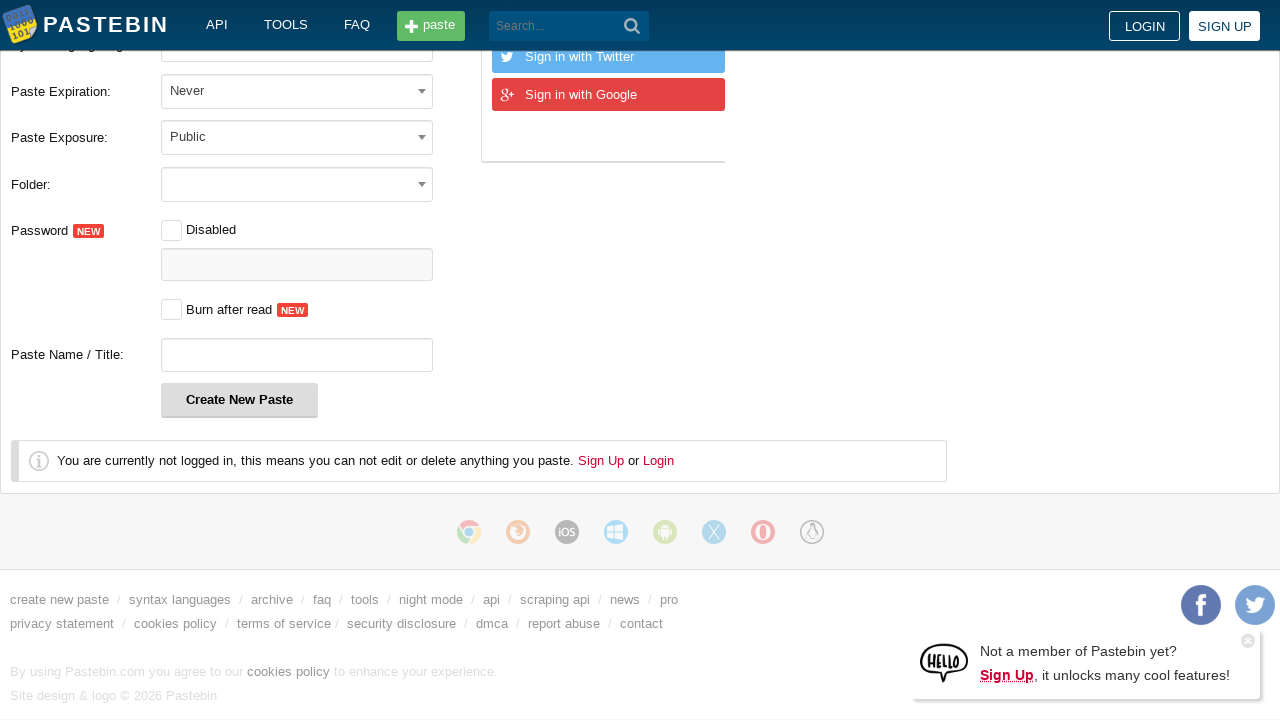

Clicked on the paste expiration dropdown at (297, 90) on #select2-postform-expiration-container
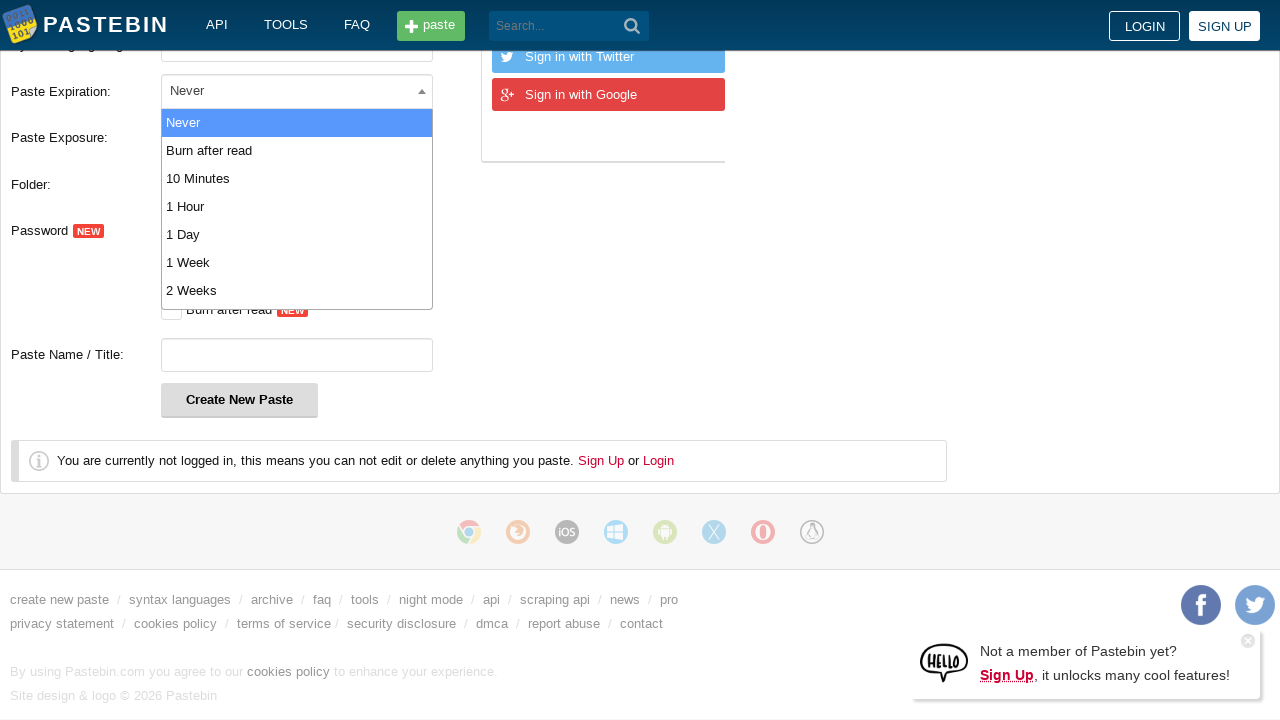

Waited for '10 Minutes' option to appear
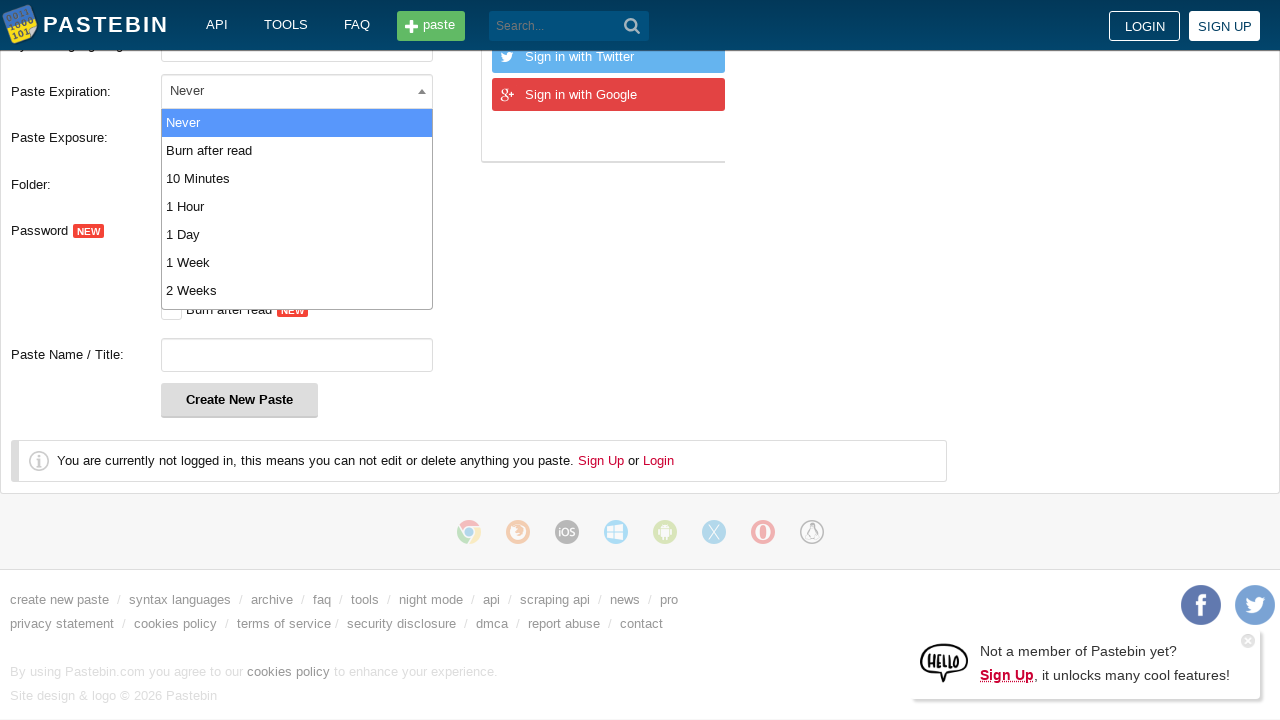

Selected '10 Minutes' from expiration dropdown at (297, 178) on xpath=//li[text()='10 Minutes']
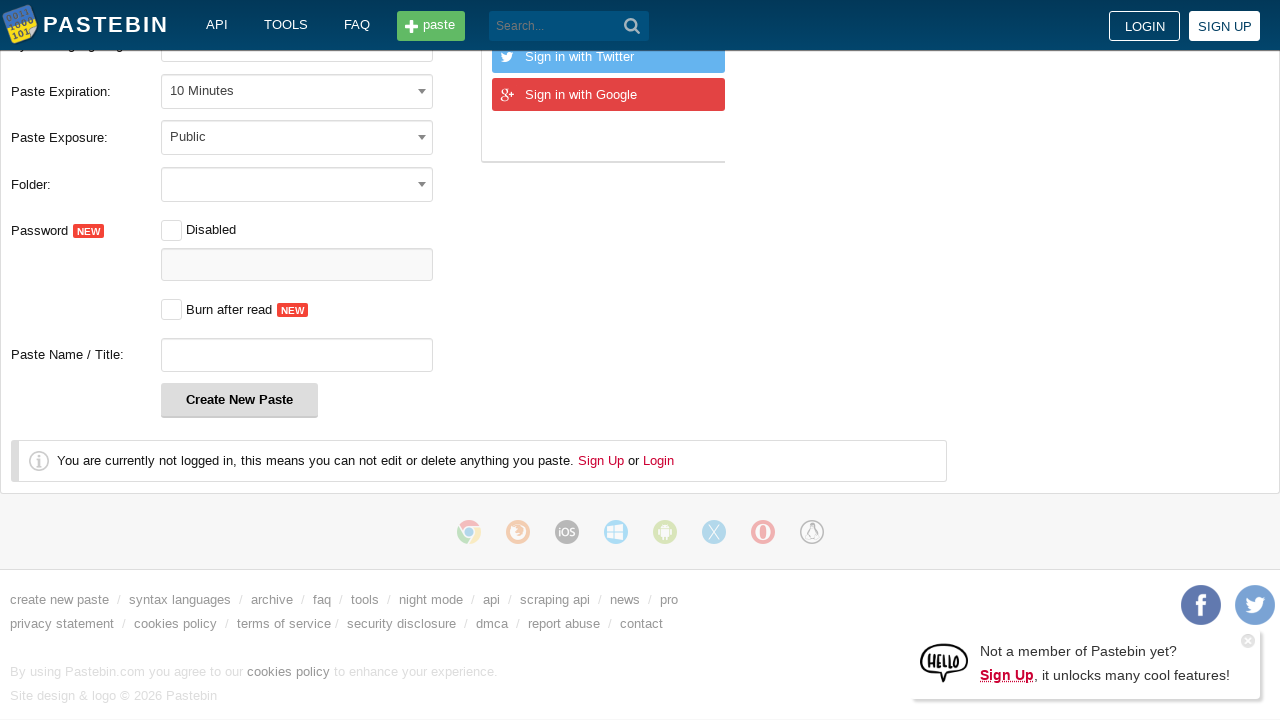

Filled paste title with 'Test Paste Title 2024' on #postform-name
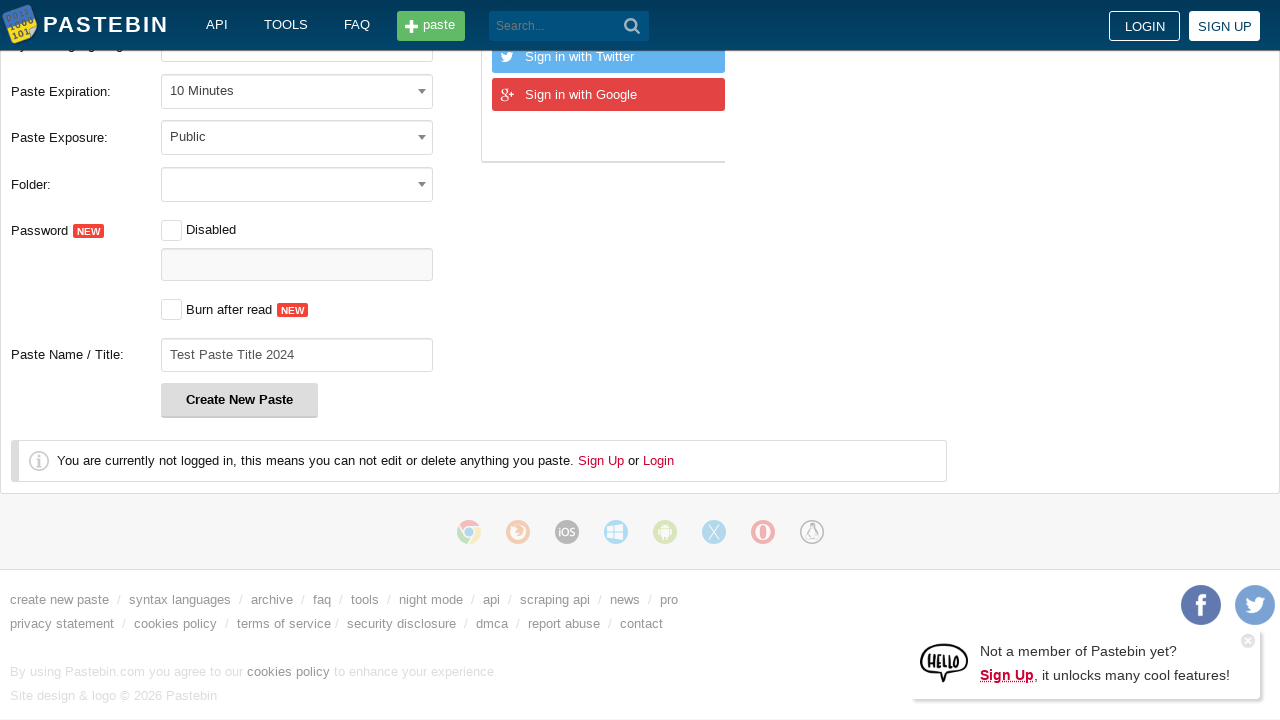

Clicked the 'Create New Paste' button to submit the form at (240, 400) on xpath=//div[contains(@class, 'form-group')]//button[contains(text(), 'Create')]
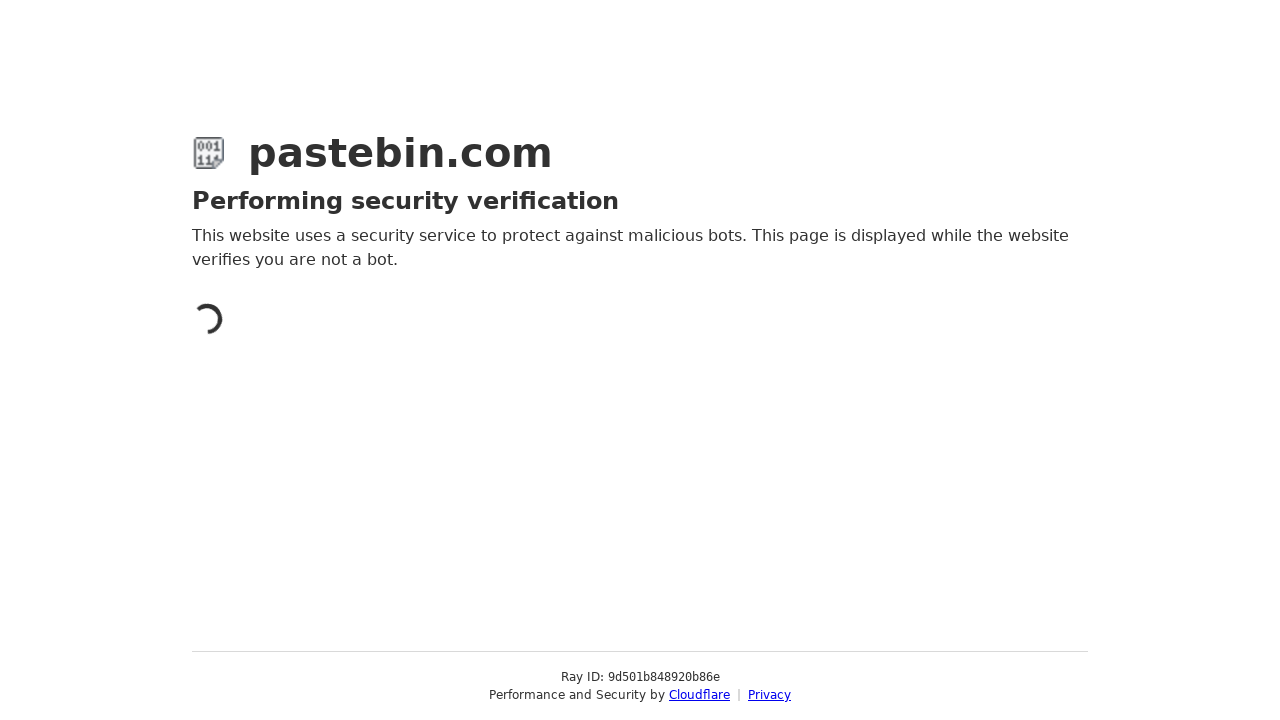

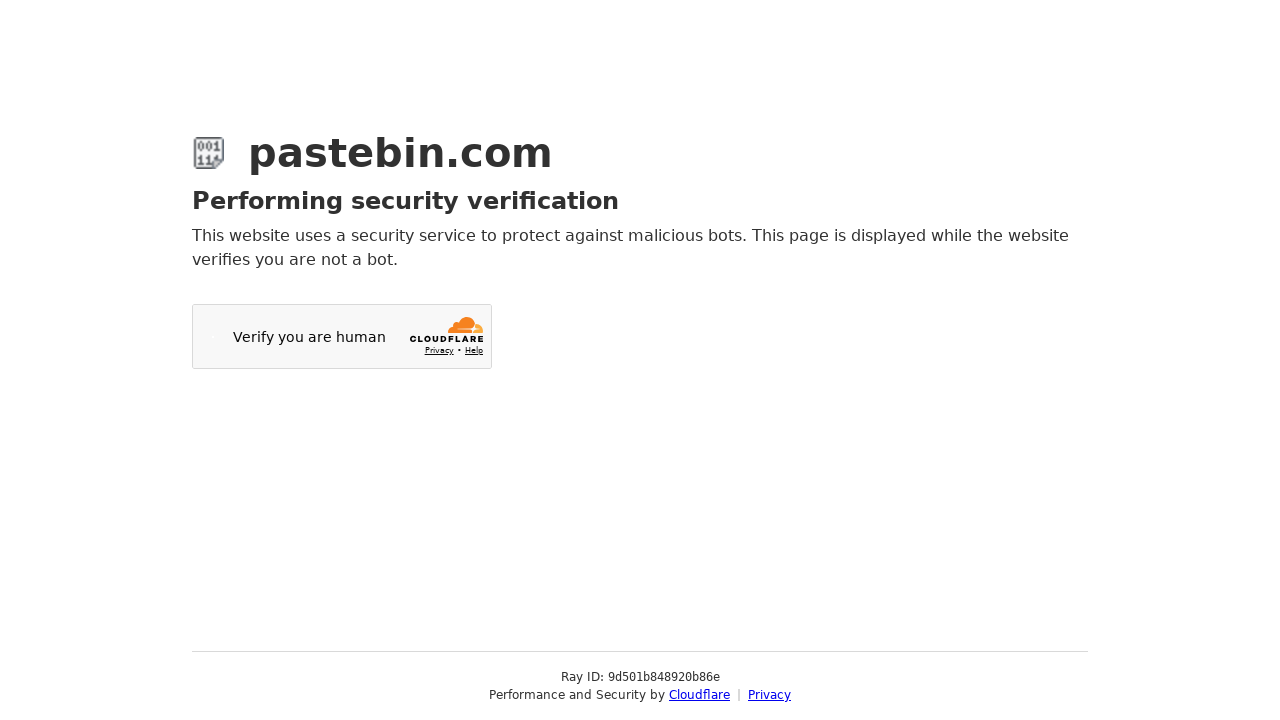